Tests a calculator web page by entering two numeric values into input fields. The script fills in number1 with "16" and number2 with "14" to prepare for a calculation.

Starting URL: https://compendiumdev.co.uk/selenium/testpages/calculate.php

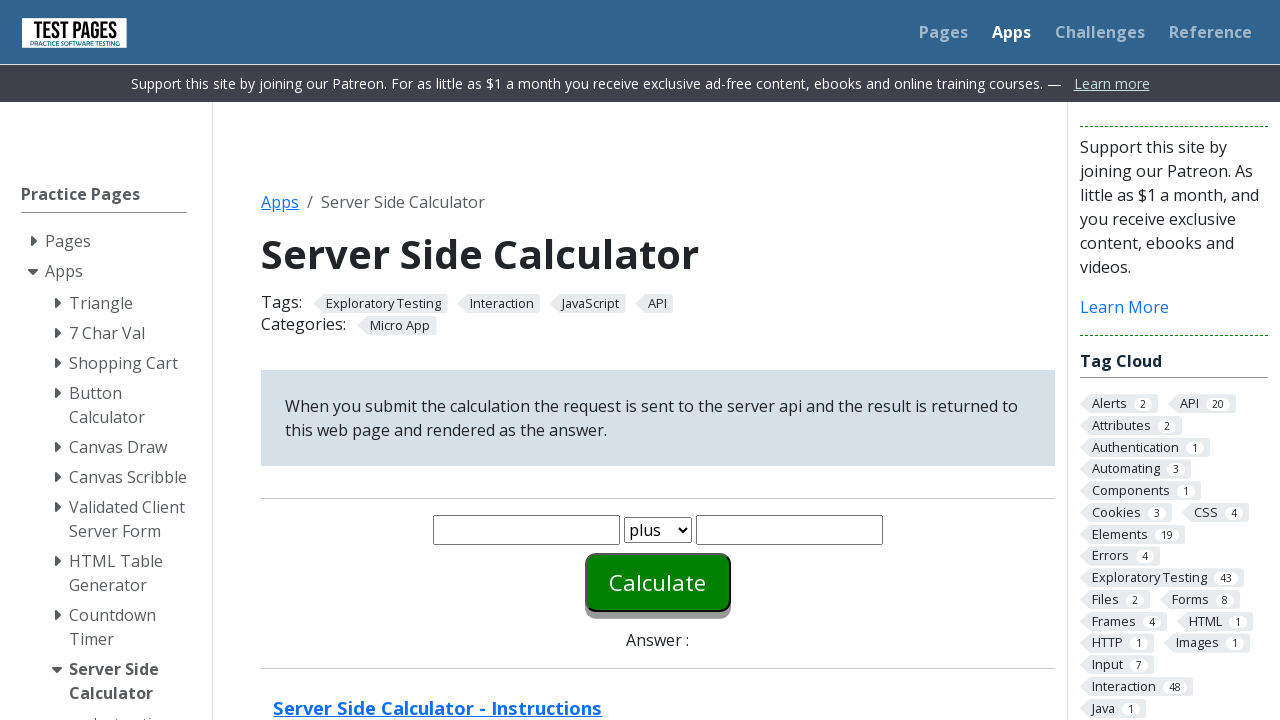

Waited for number1 input field to load
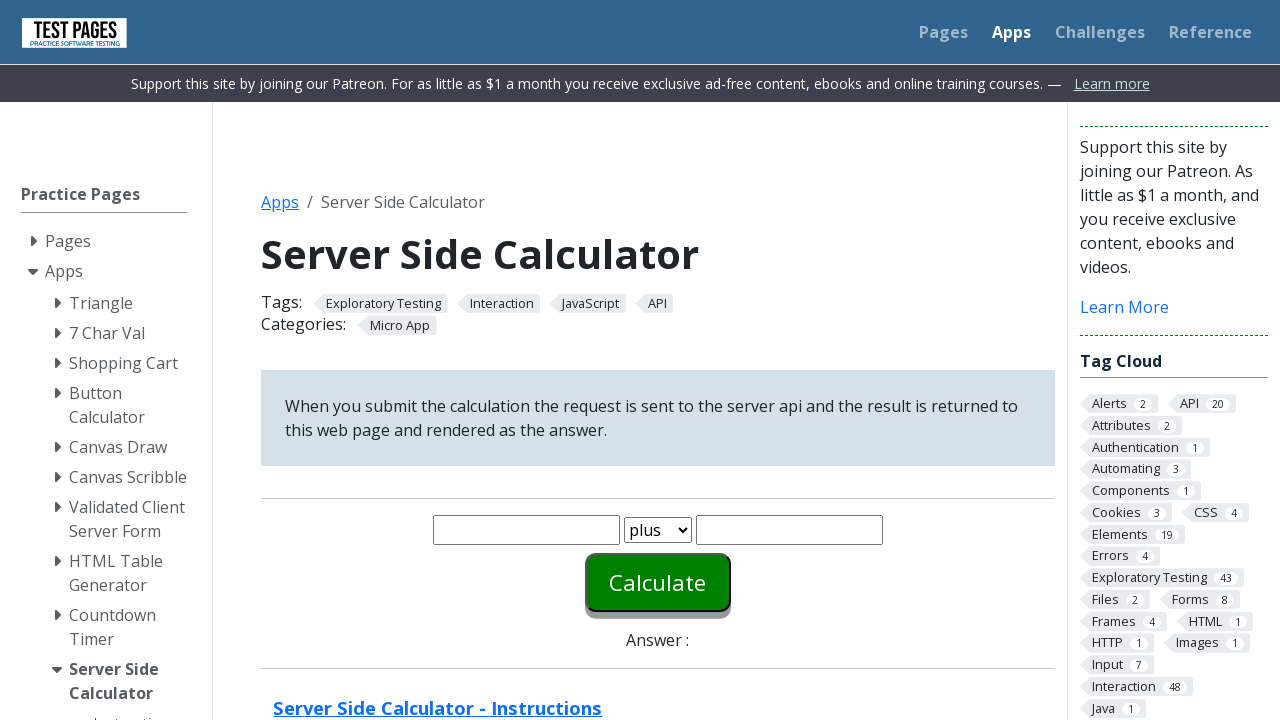

Filled number1 input field with '16' on #number1
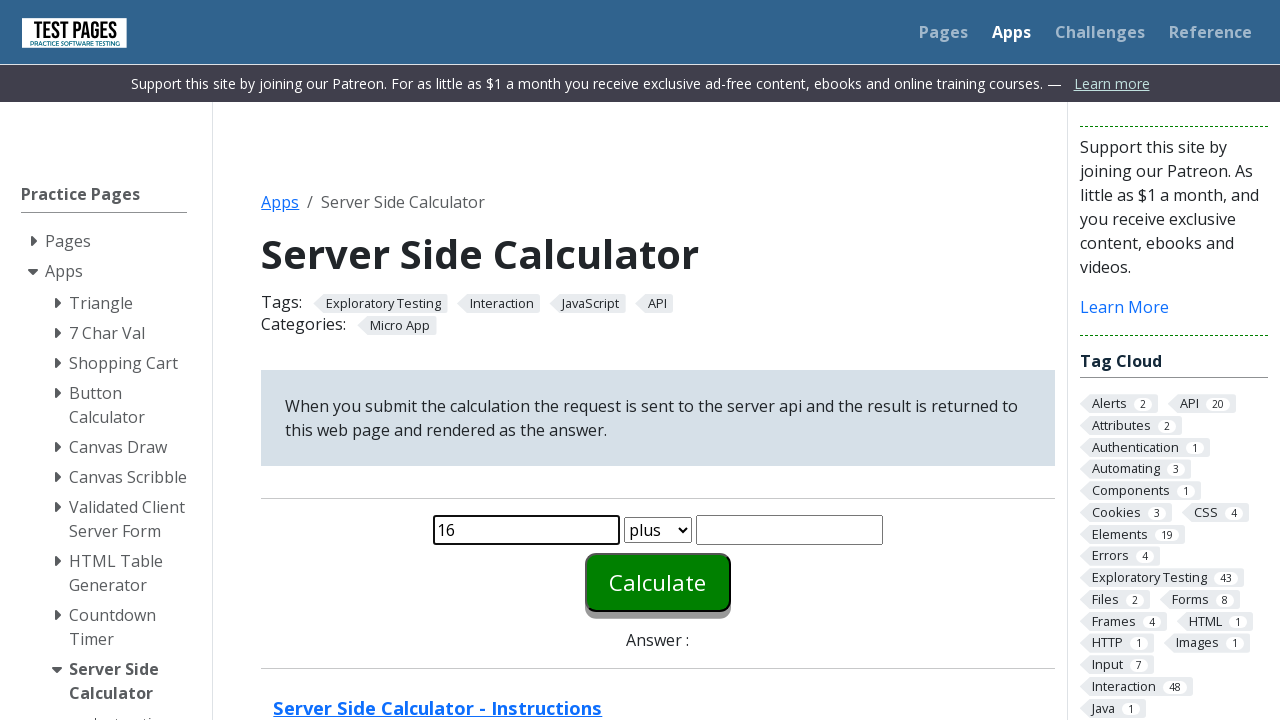

Filled number2 input field with '14' on #number2
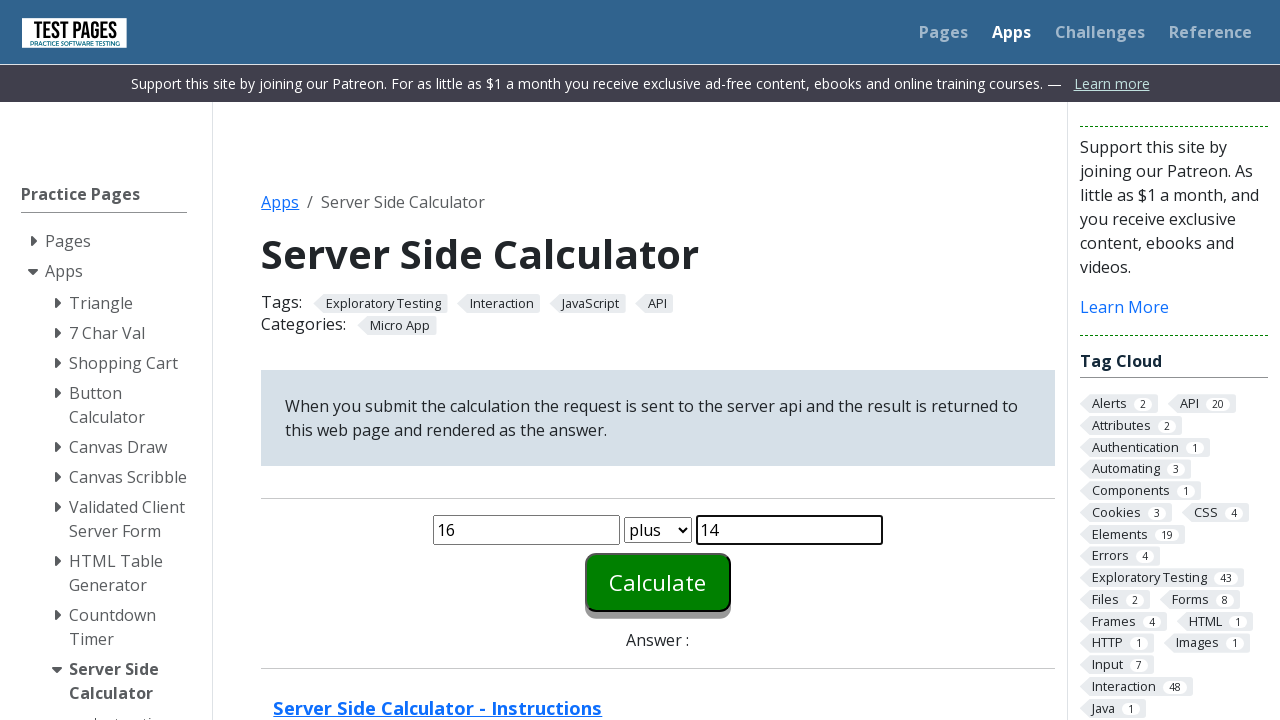

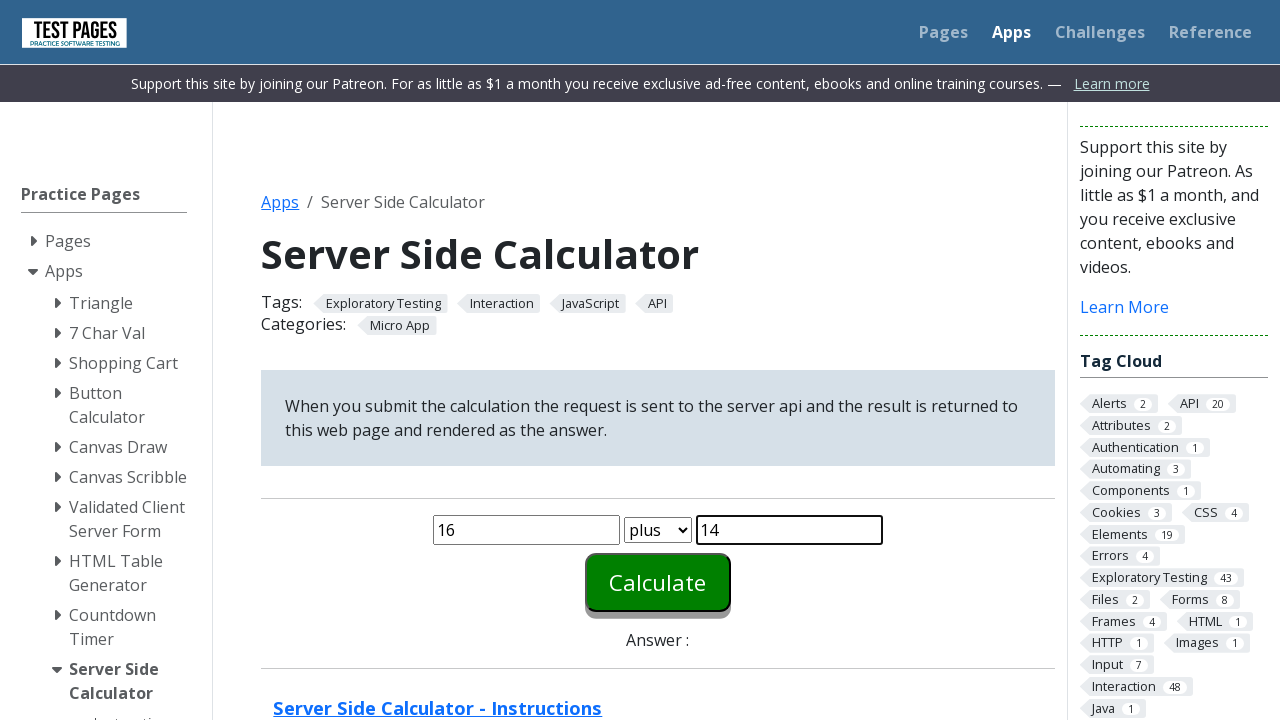